Tests clicking a button that triggers an AJAX request and verifies the response appears

Starting URL: https://example.cypress.io/commands/network-requests

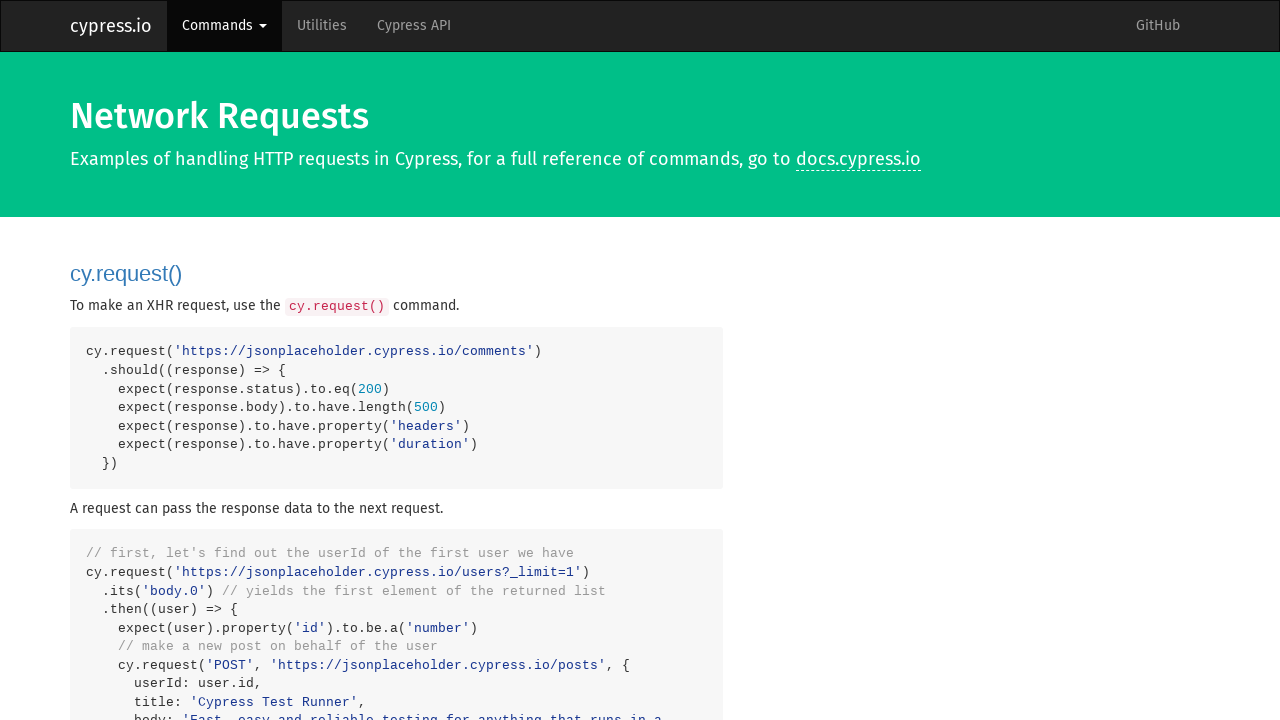

Clicked the get comment button to trigger AJAX request at (828, 360) on .network-btn
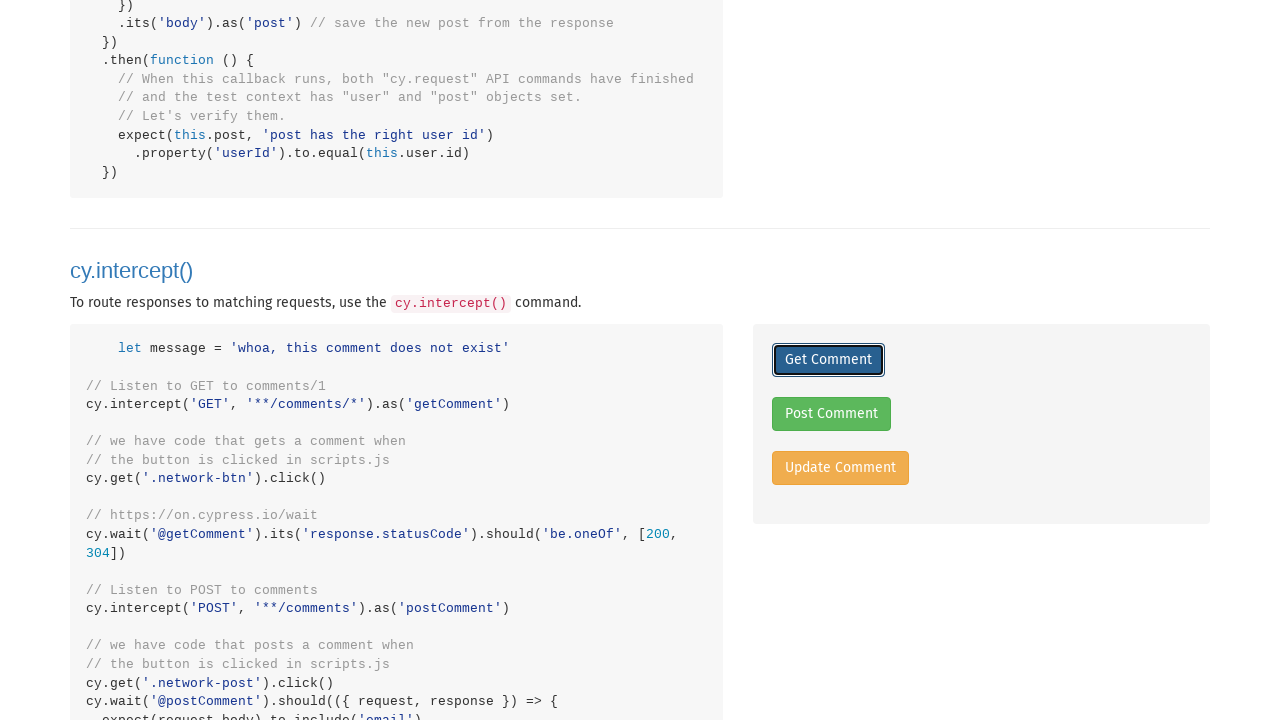

AJAX response loaded and comment element is visible
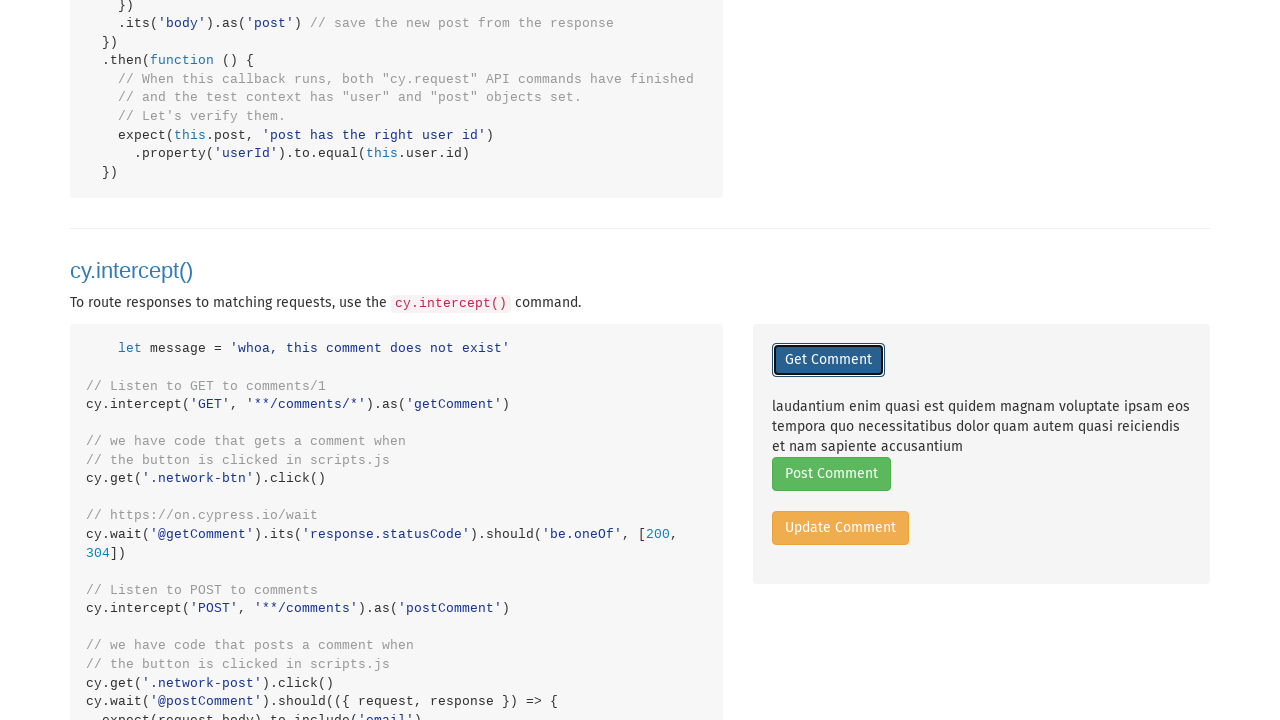

Verified response contains expected 'dolor' text
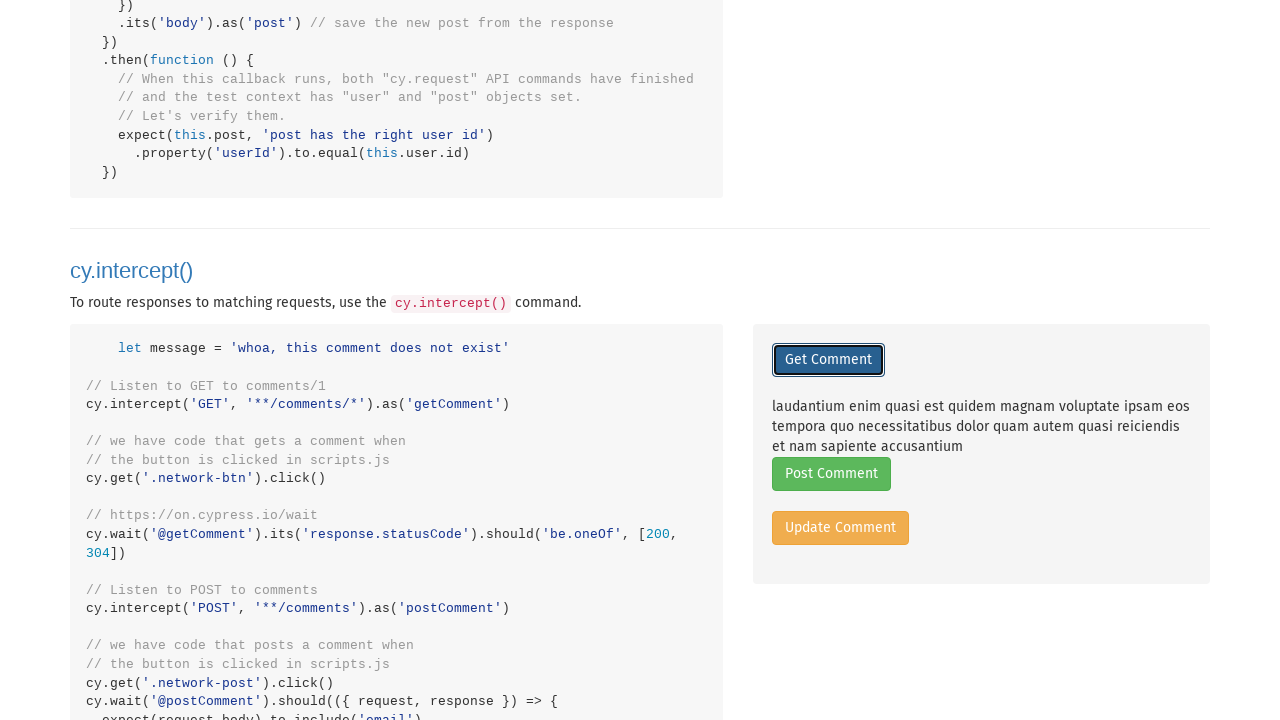

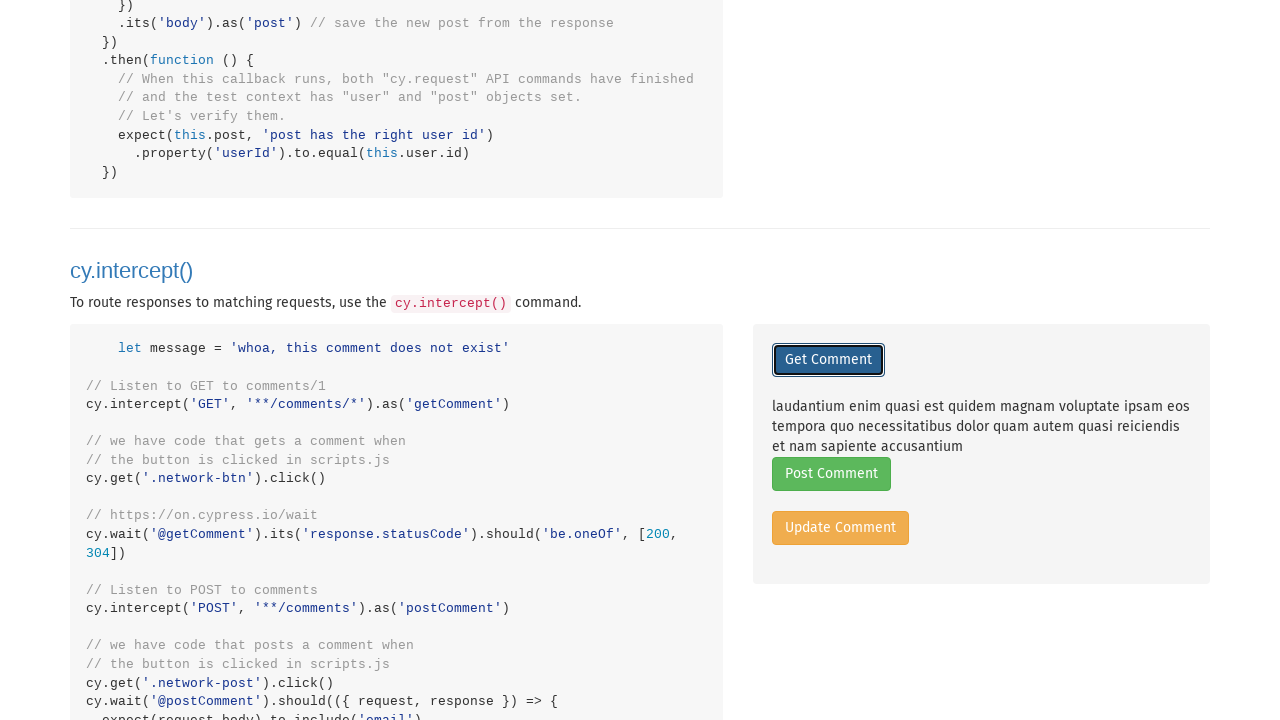